Tests opening a new browser window by clicking a button, switching to the new window, and verifying the expected text is displayed on the sample page.

Starting URL: https://demoqa.com/browser-windows

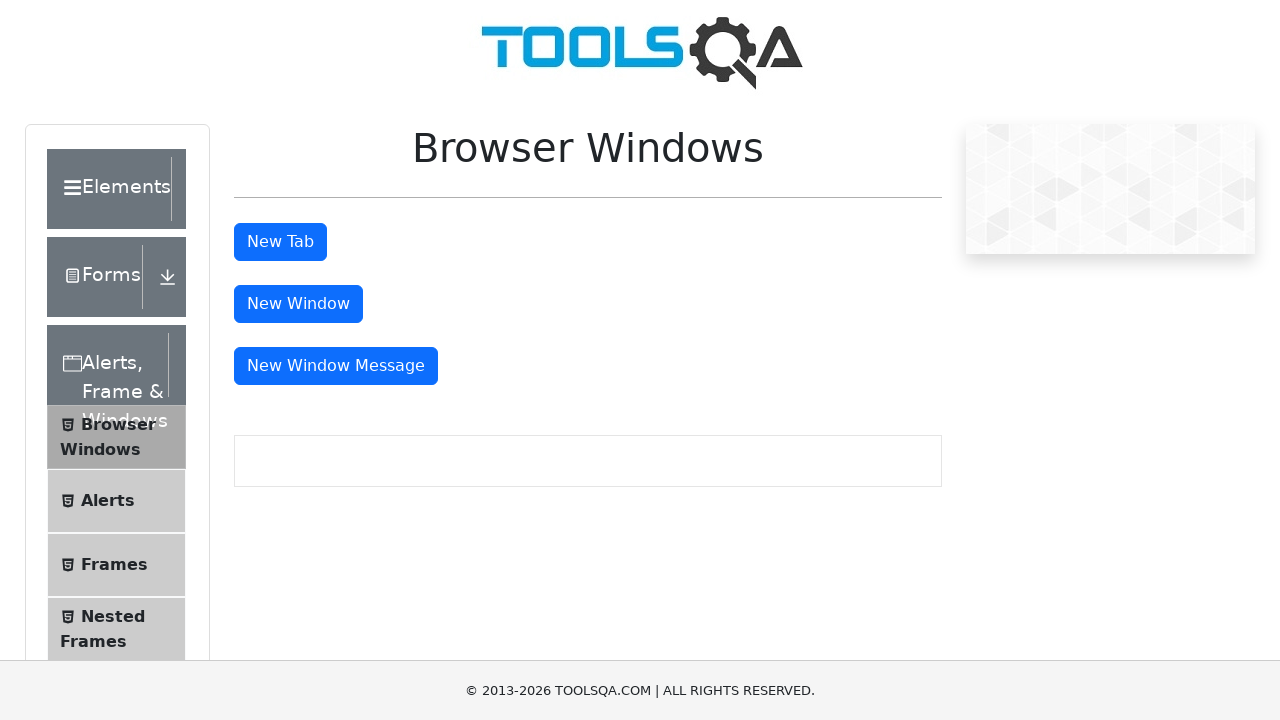

Clicked the 'New Window' button at (298, 304) on #windowButton
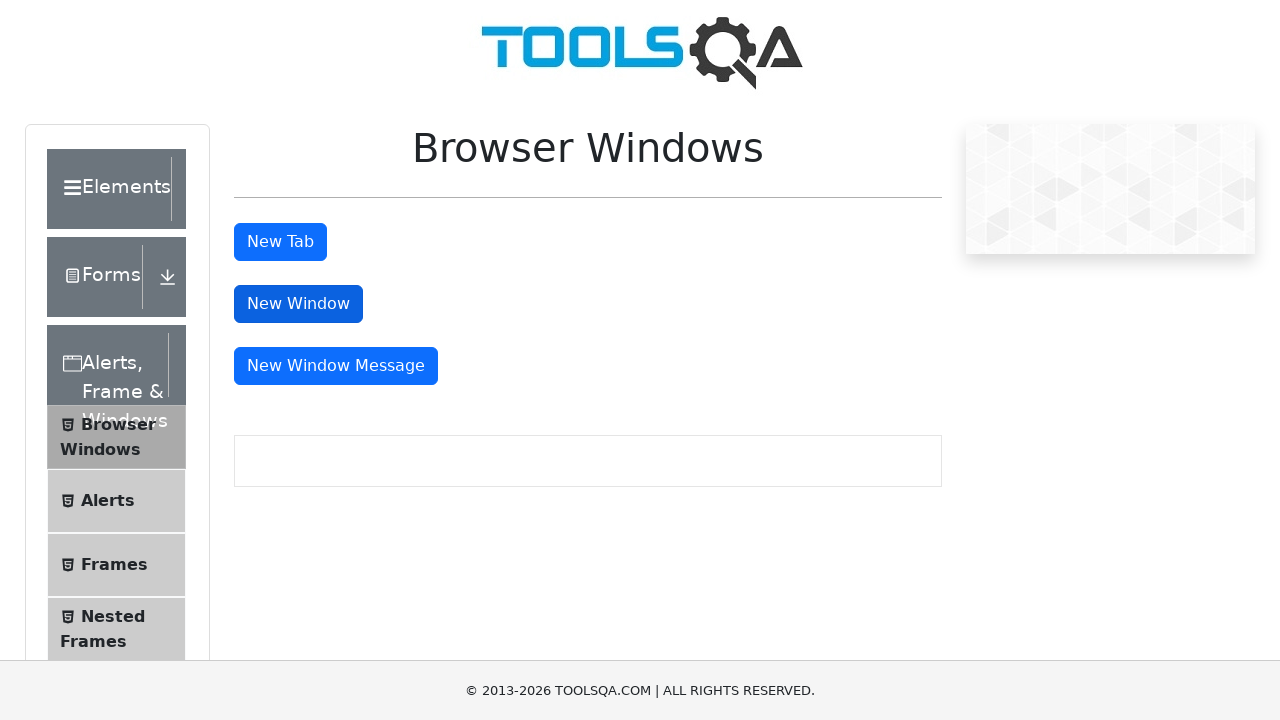

New window opened after clicking button with force at (298, 304) on #windowButton
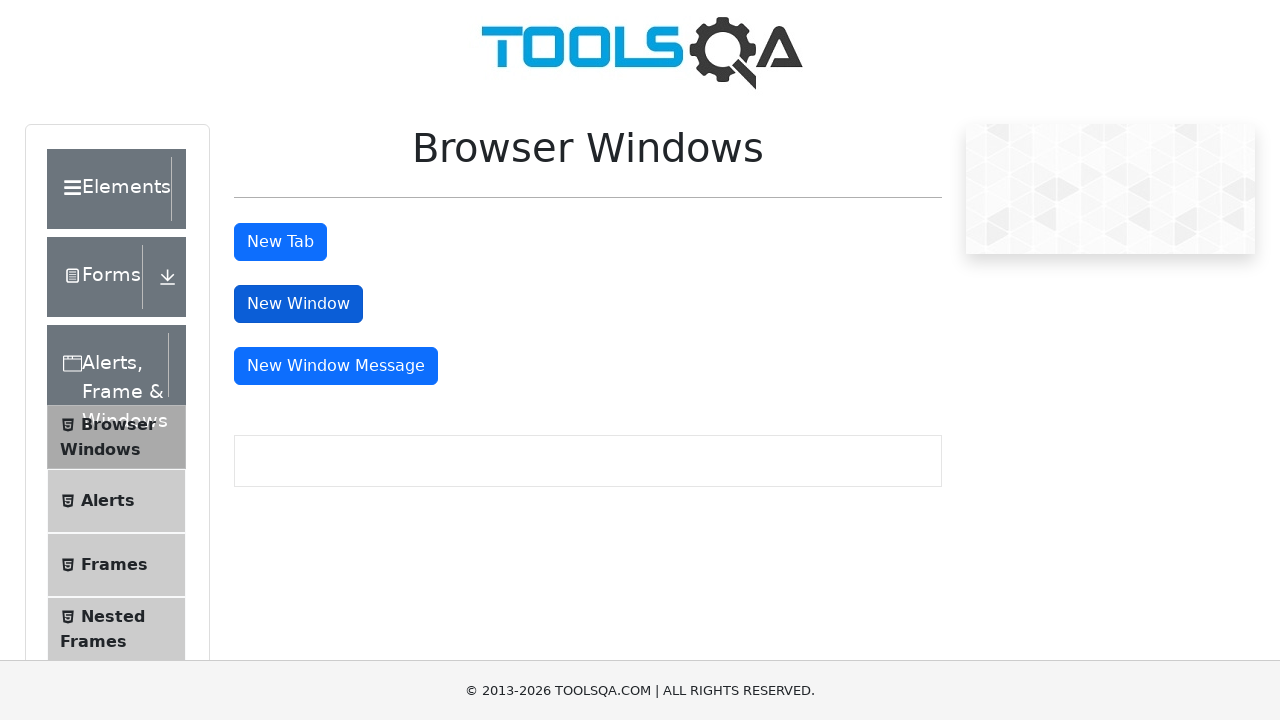

Obtained reference to the new page/window
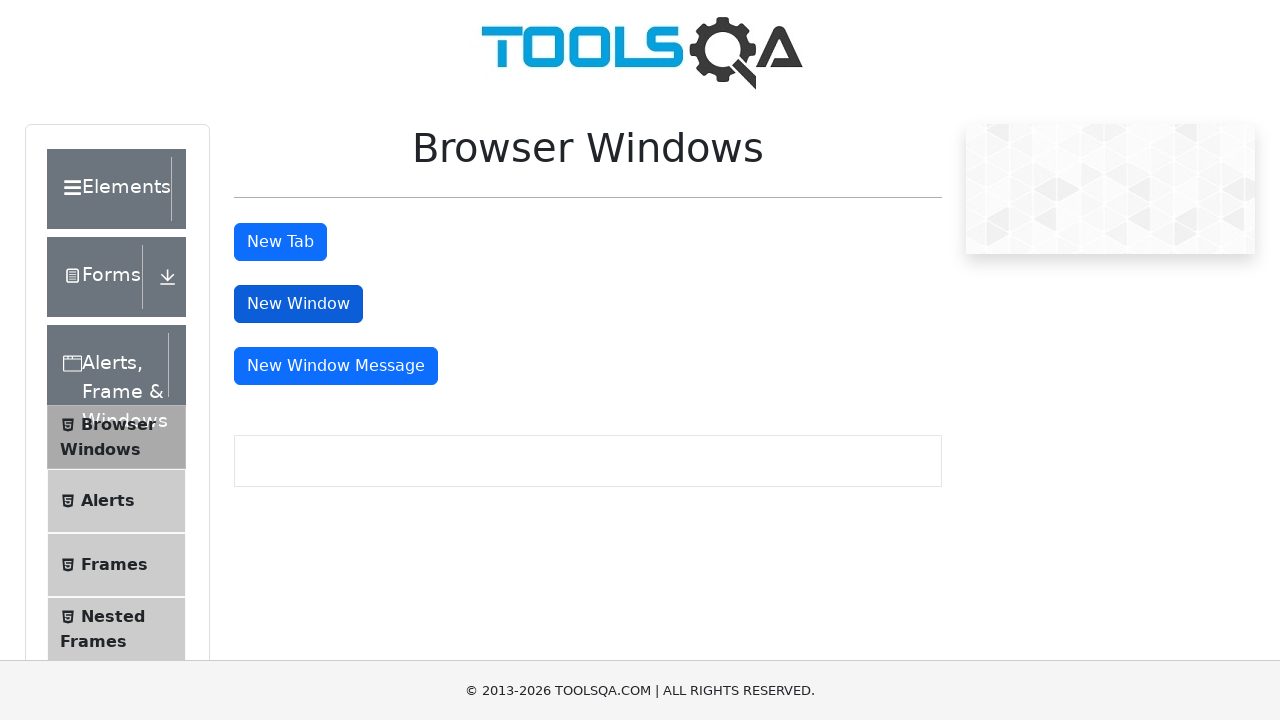

New page finished loading
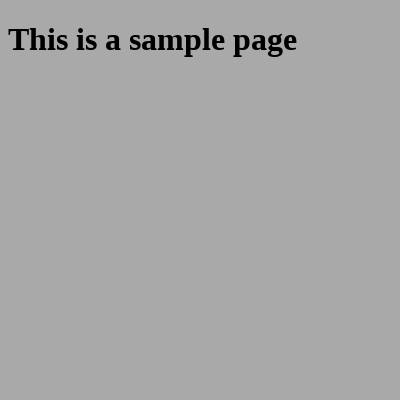

Sample heading element is visible on the new page
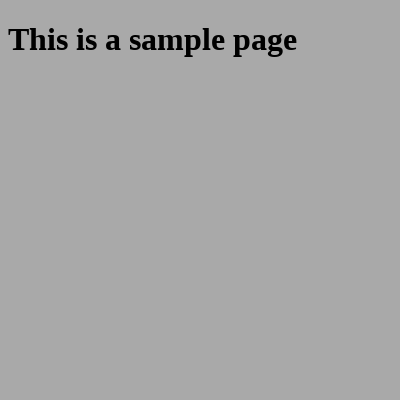

Verified that 'This is a sample page' text is present in the heading
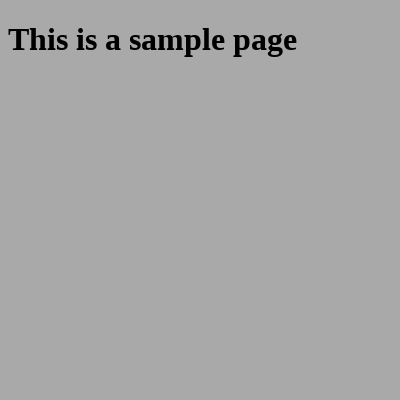

Closed the new window
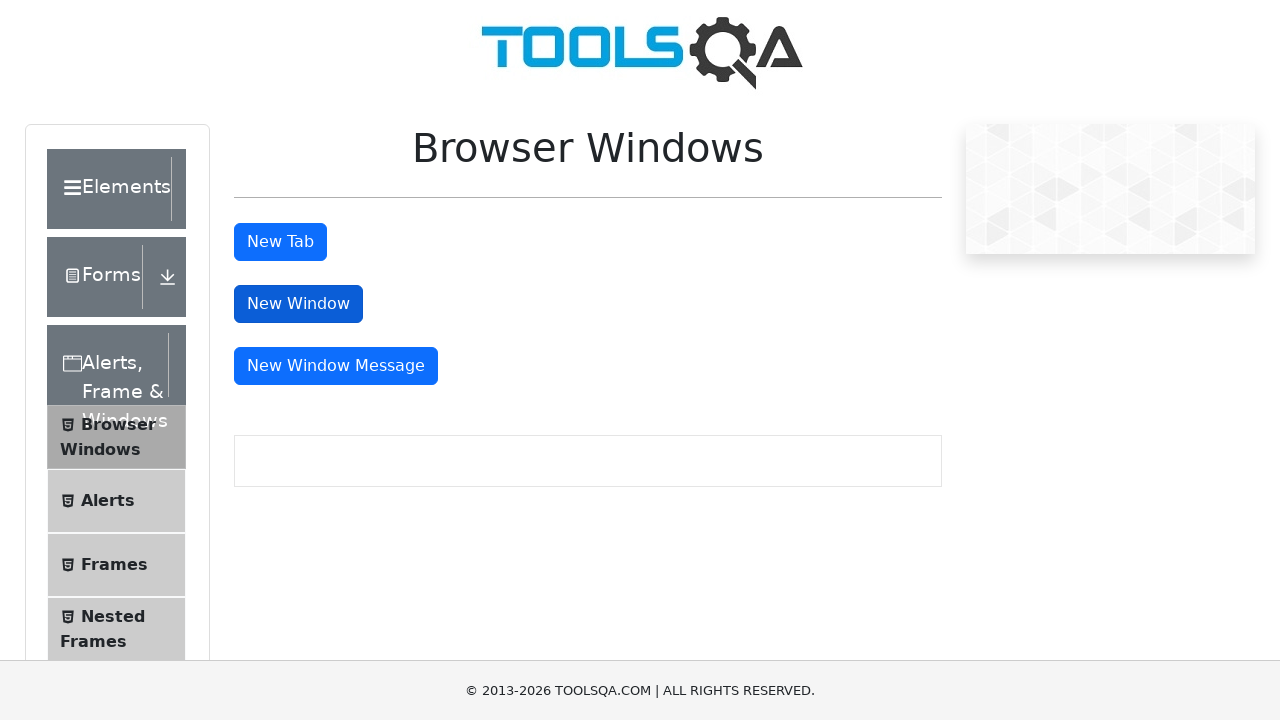

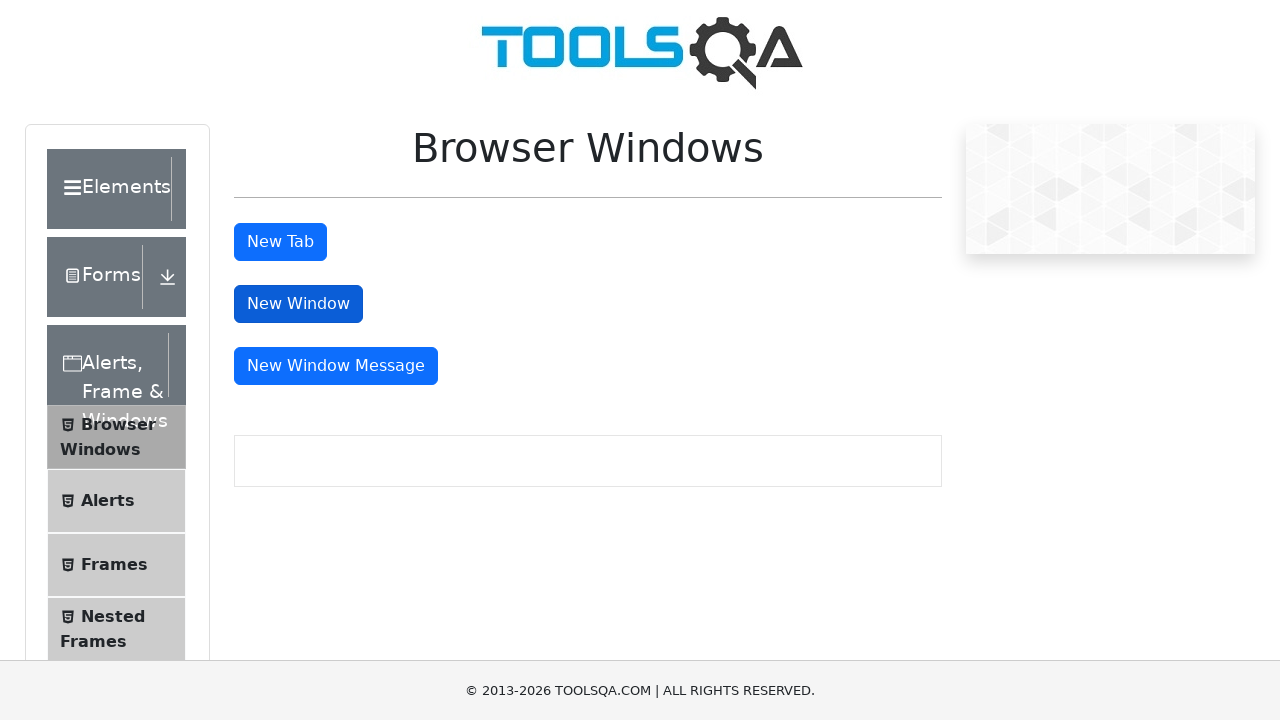